Tests responsive design by setting device metrics to simulate mobile viewport and navigating to Selenium website

Starting URL: https://www.selenium.dev/

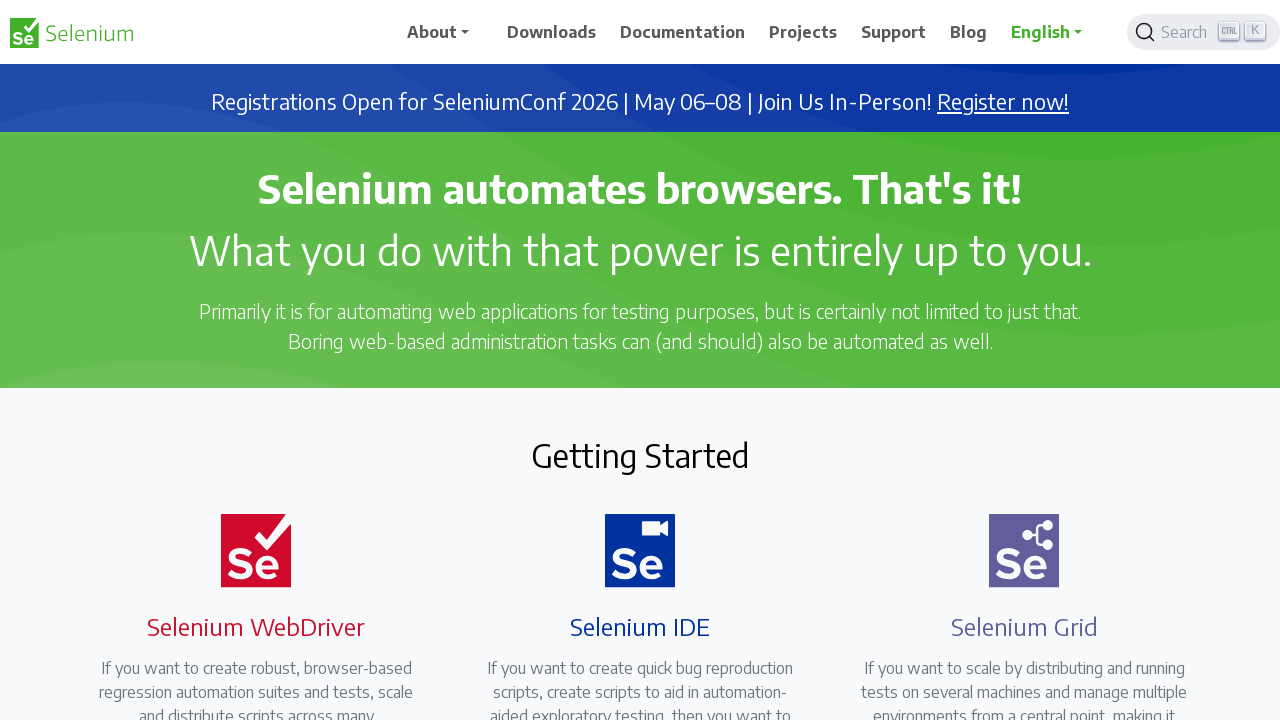

Set viewport to mobile dimensions (600x800)
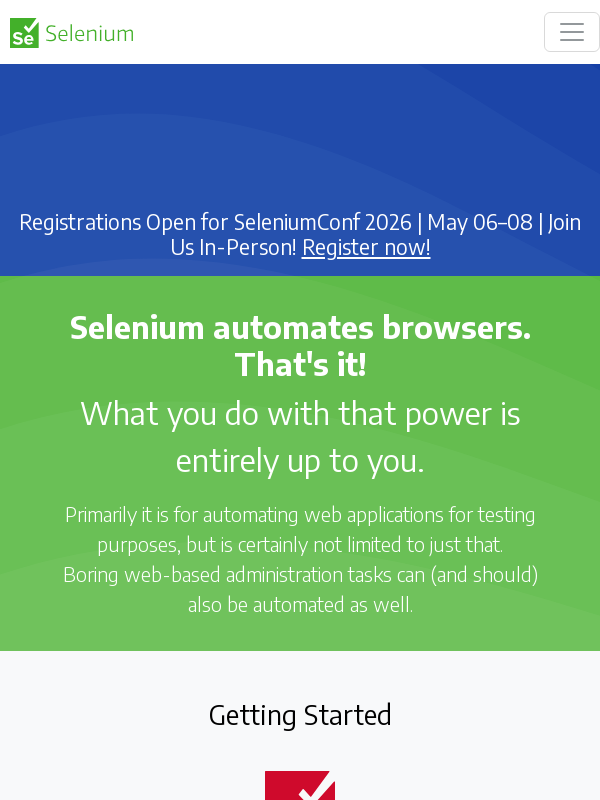

Page loaded completely on Selenium website with mobile viewport
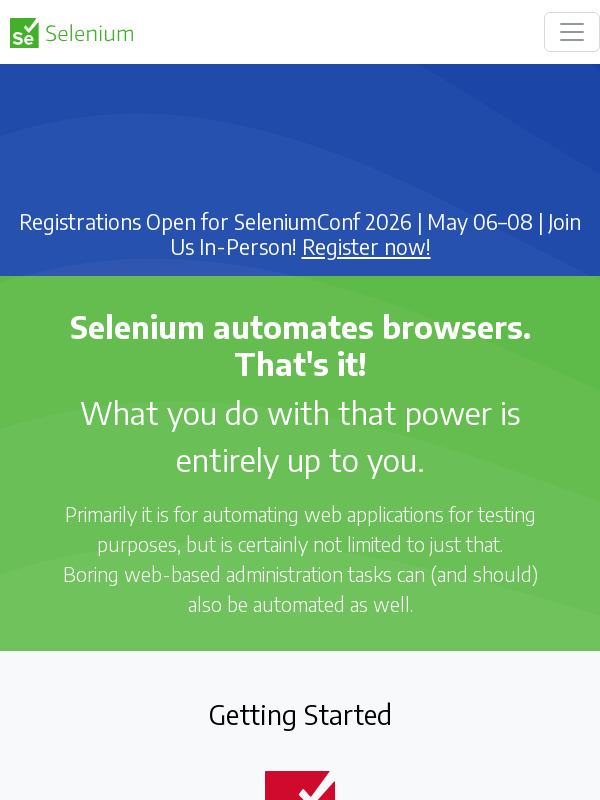

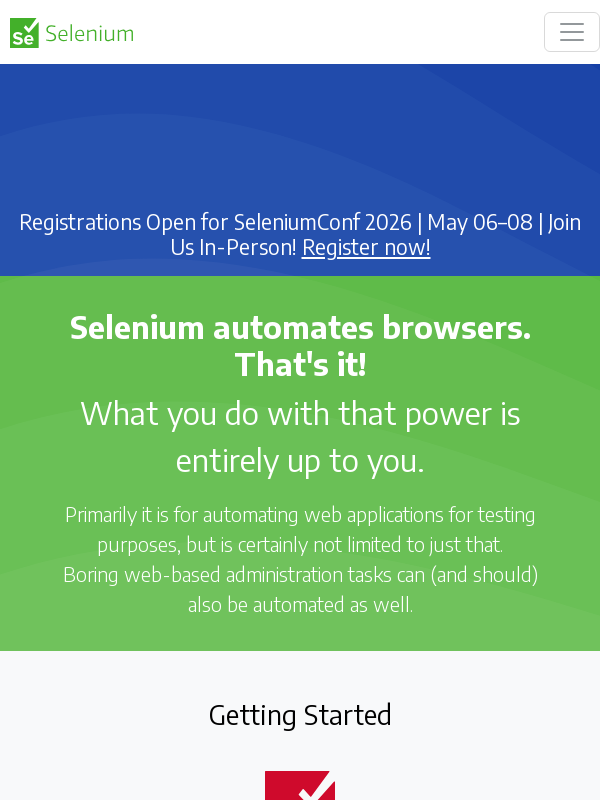